Tests clicking an alert button and retrieving the alert text from a popup dialog

Starting URL: http://omayo.blogspot.com/

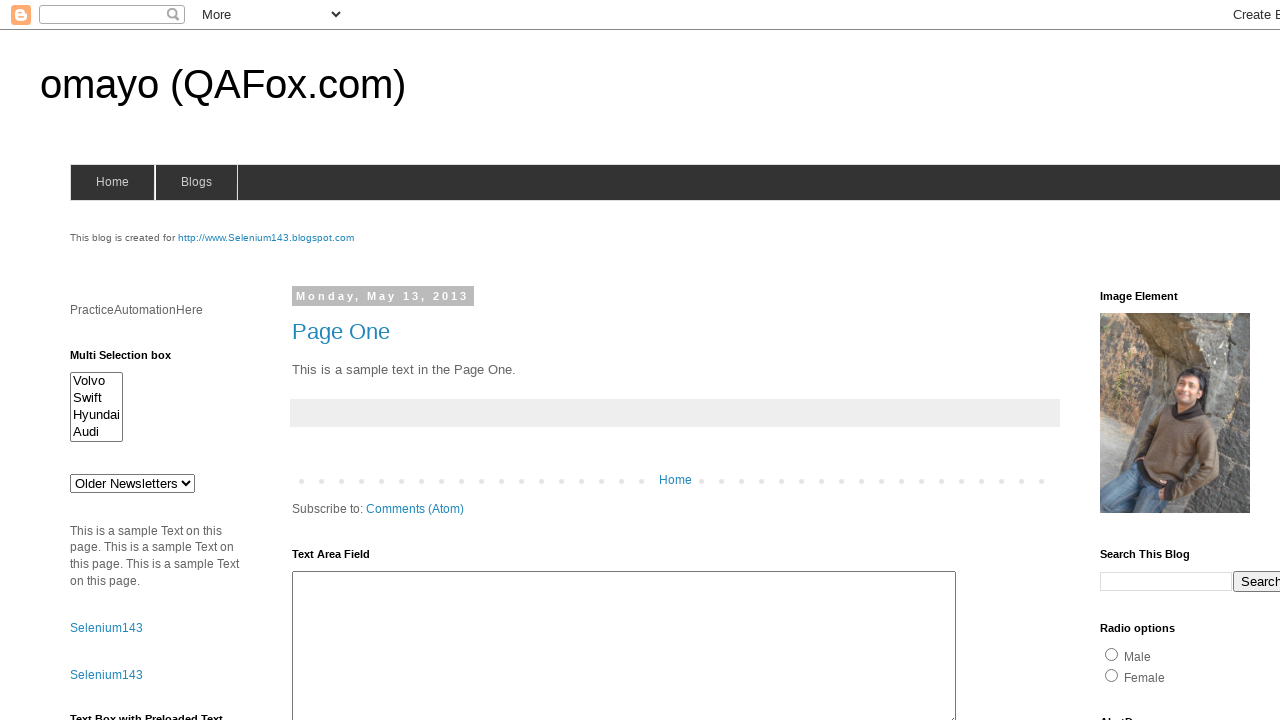

Clicked the alert button with id 'alert1' at (1154, 361) on xpath=//body//div[@class='column-right-outer']//input[@id='alert1']
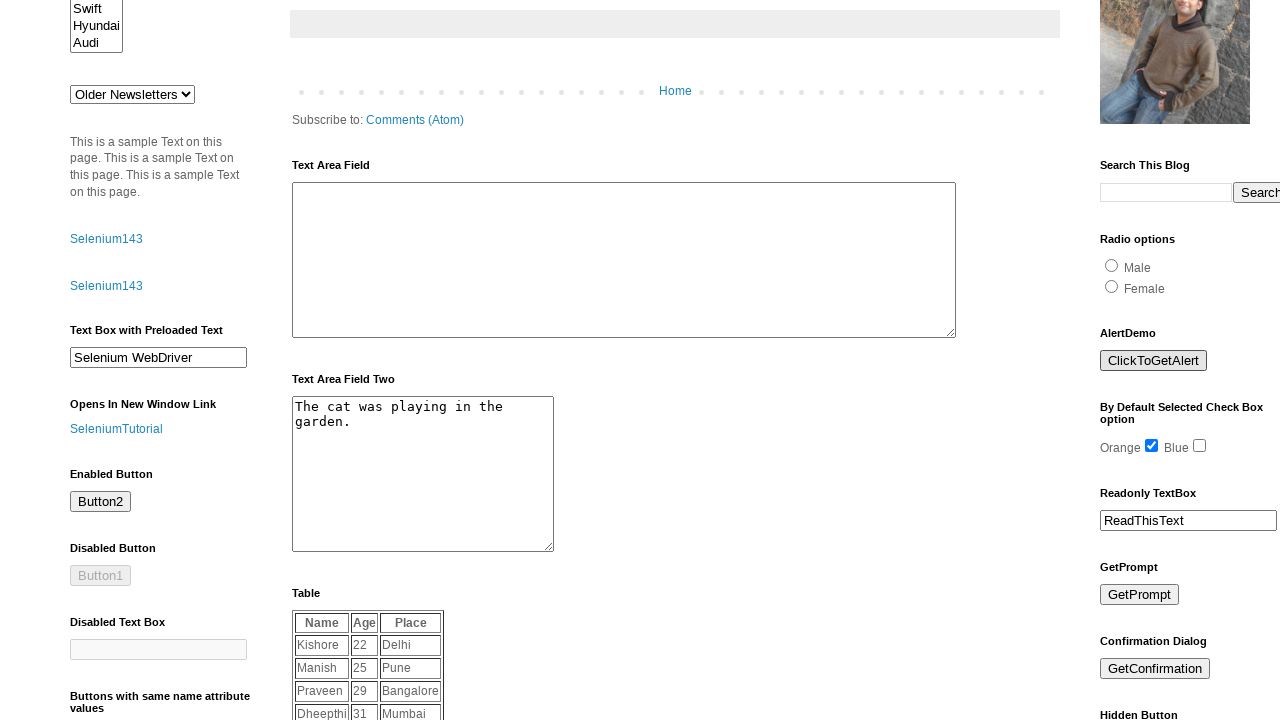

Set up dialog handler to print alert message and accept it
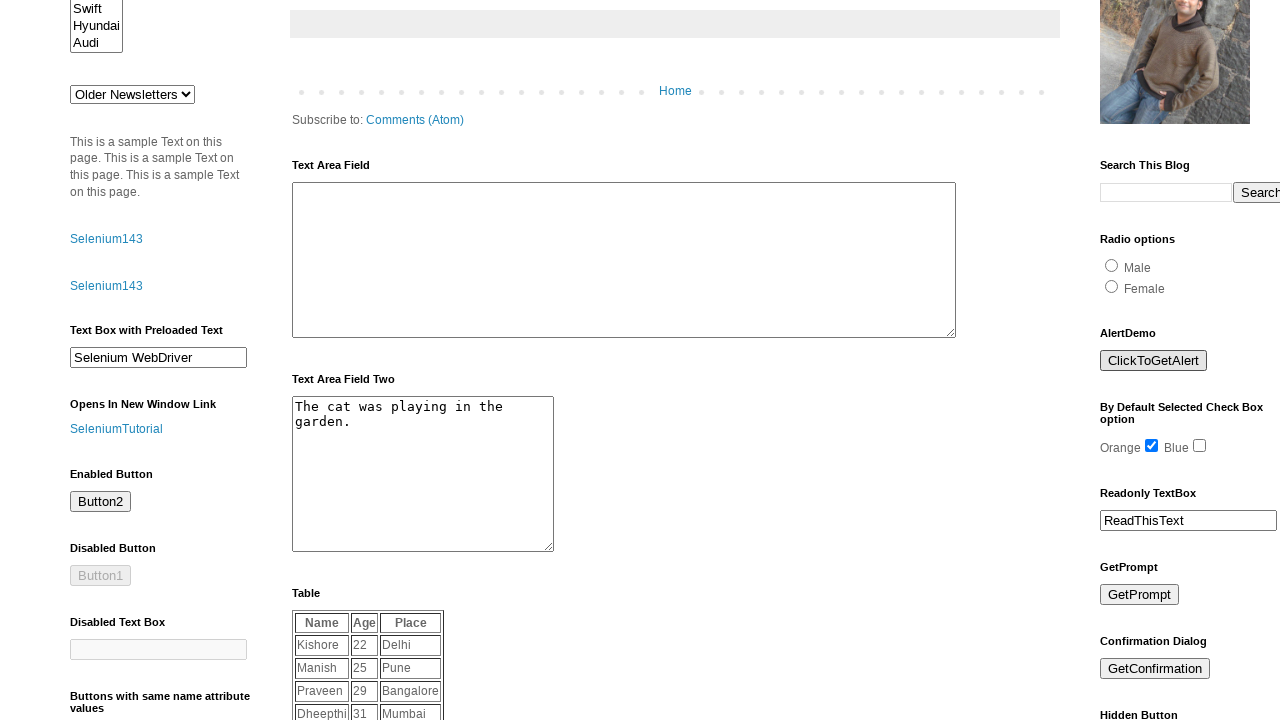

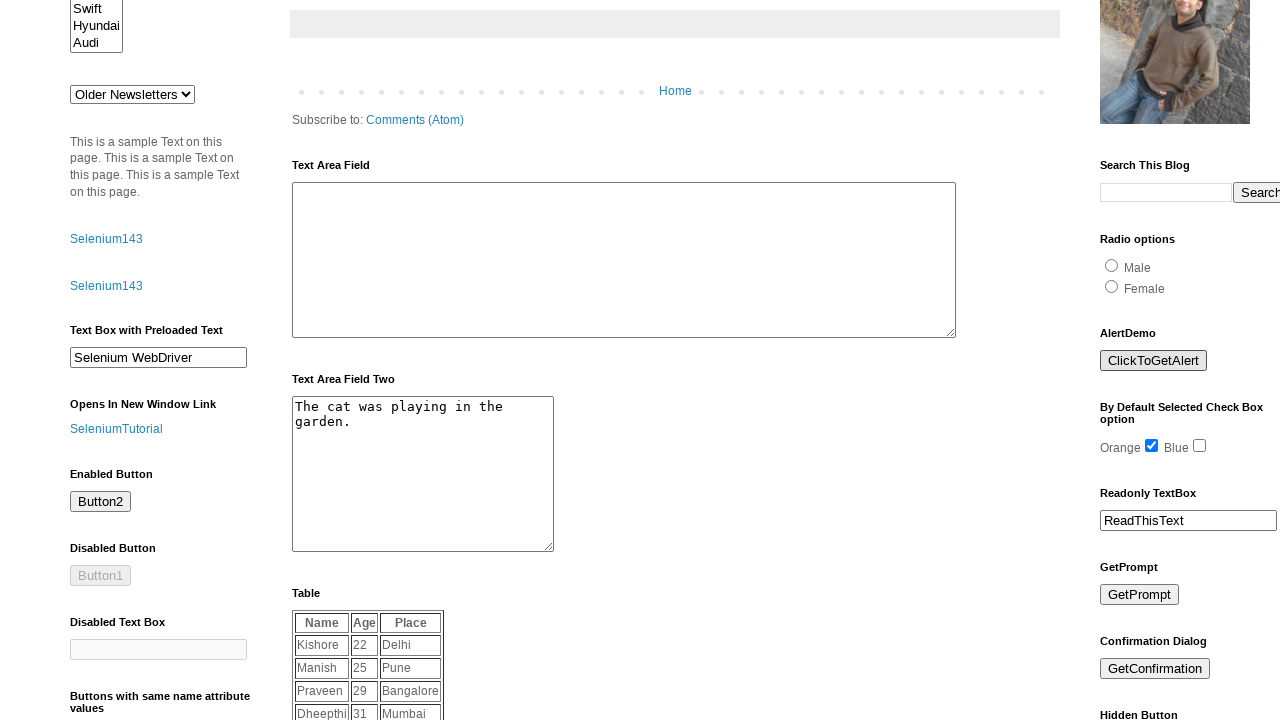